Tests dynamic loading by clicking a start button and waiting for a dynamically loaded element to appear using a simple sleep approach

Starting URL: https://the-internet.herokuapp.com/dynamic_loading/2

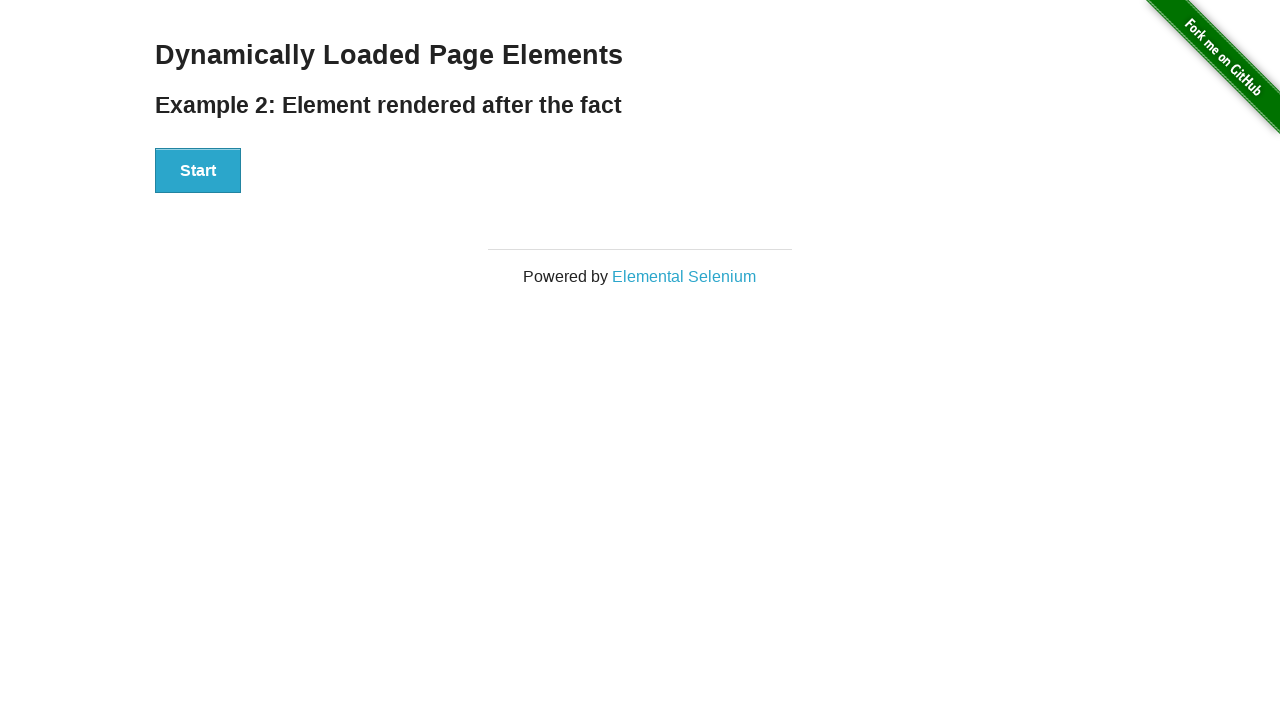

Clicked start button to trigger dynamic loading at (198, 171) on button
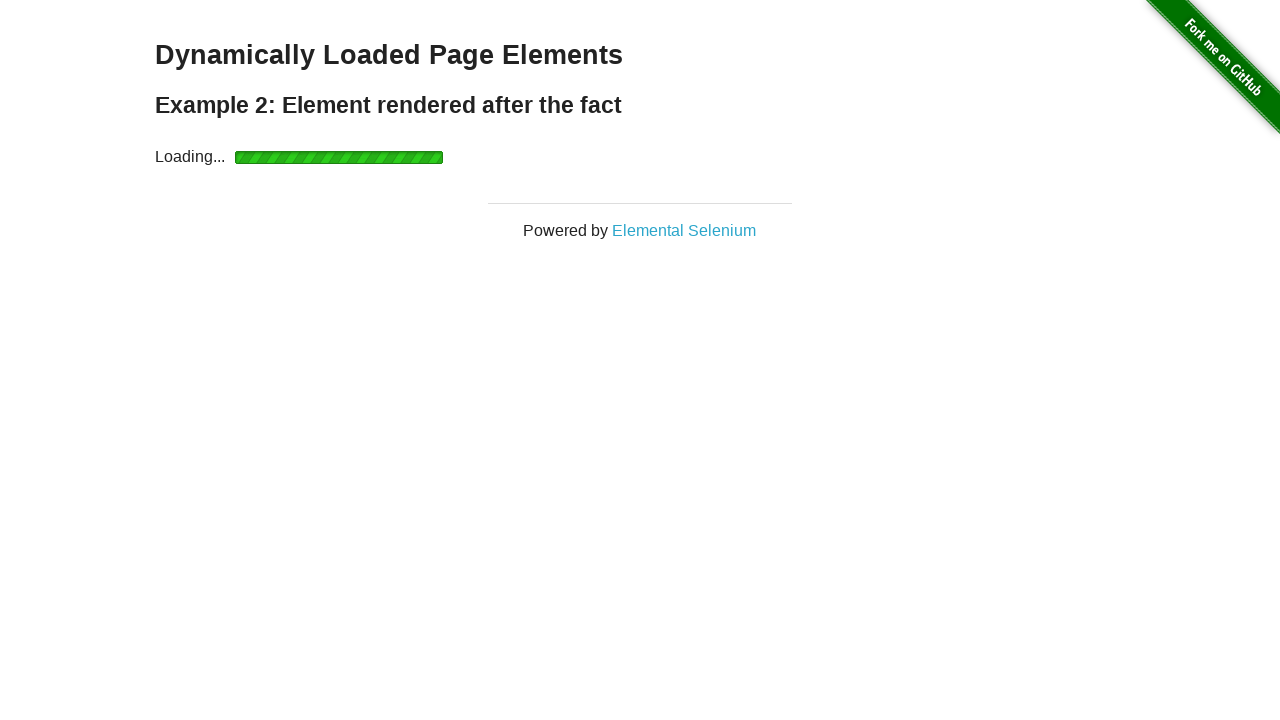

Dynamically loaded element appeared
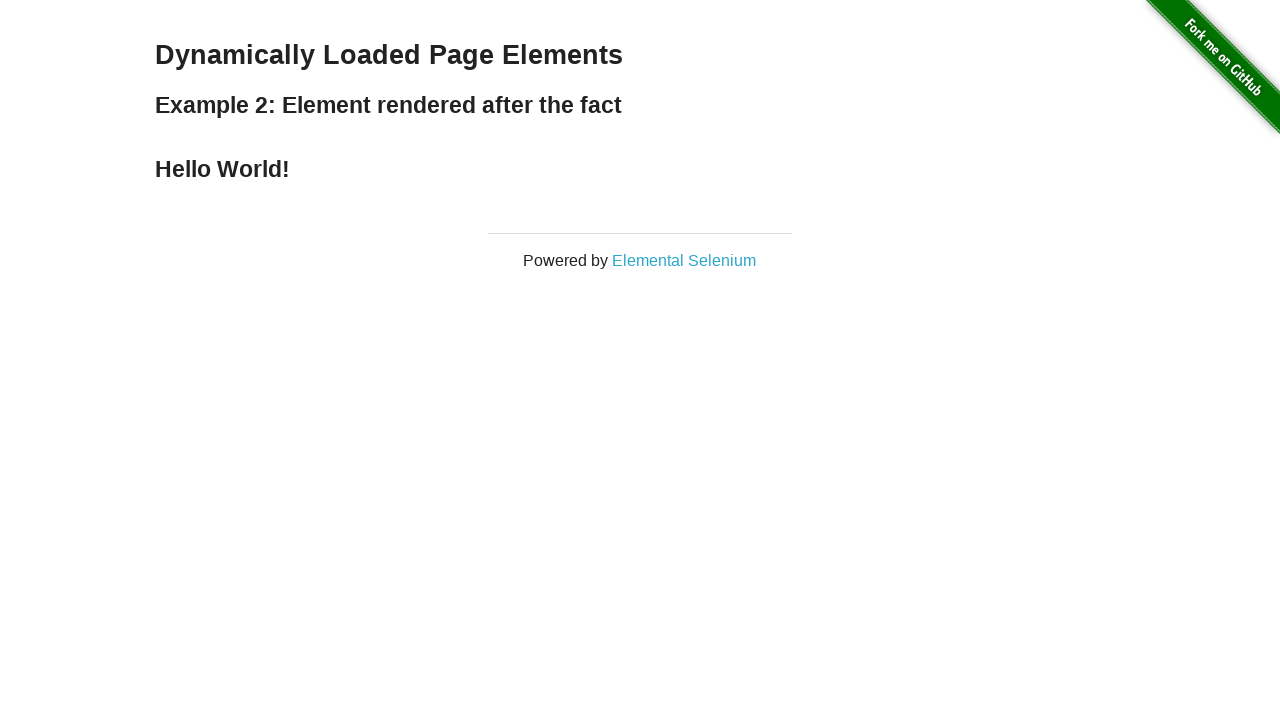

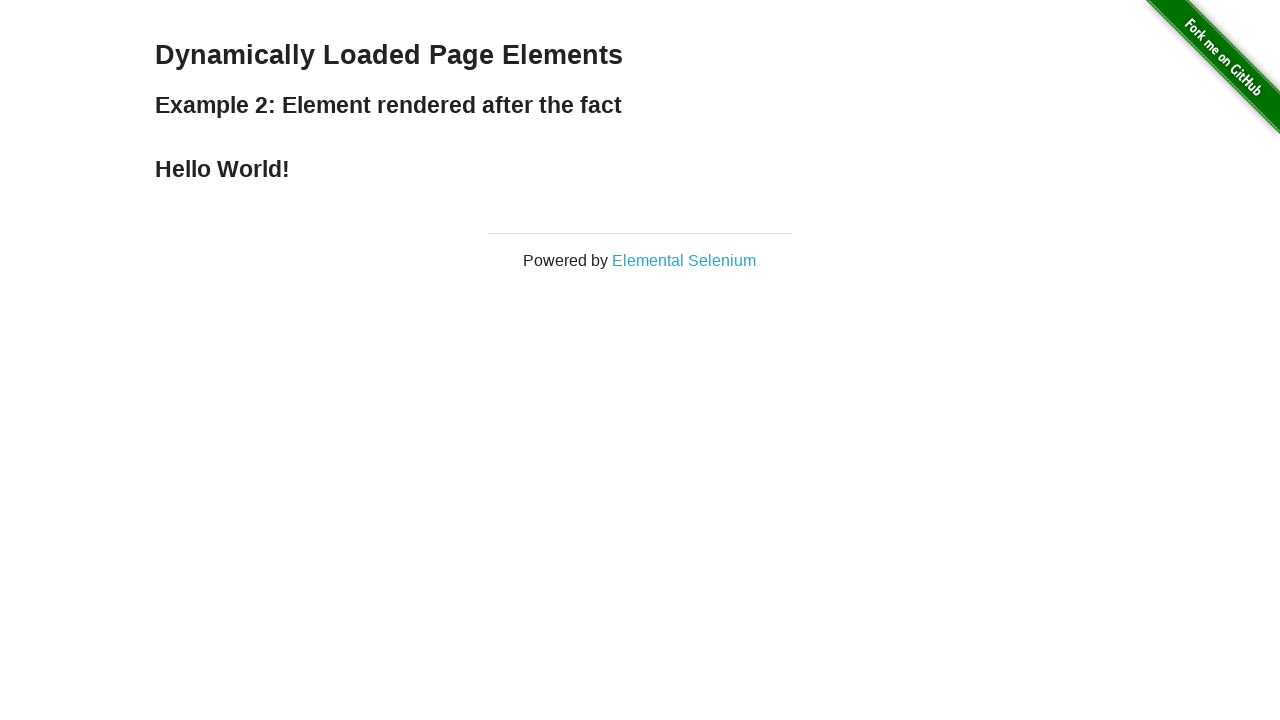